Tests adding a single item to the todo list and verifies it appears correctly

Starting URL: https://todomvc.com/examples/react/dist/

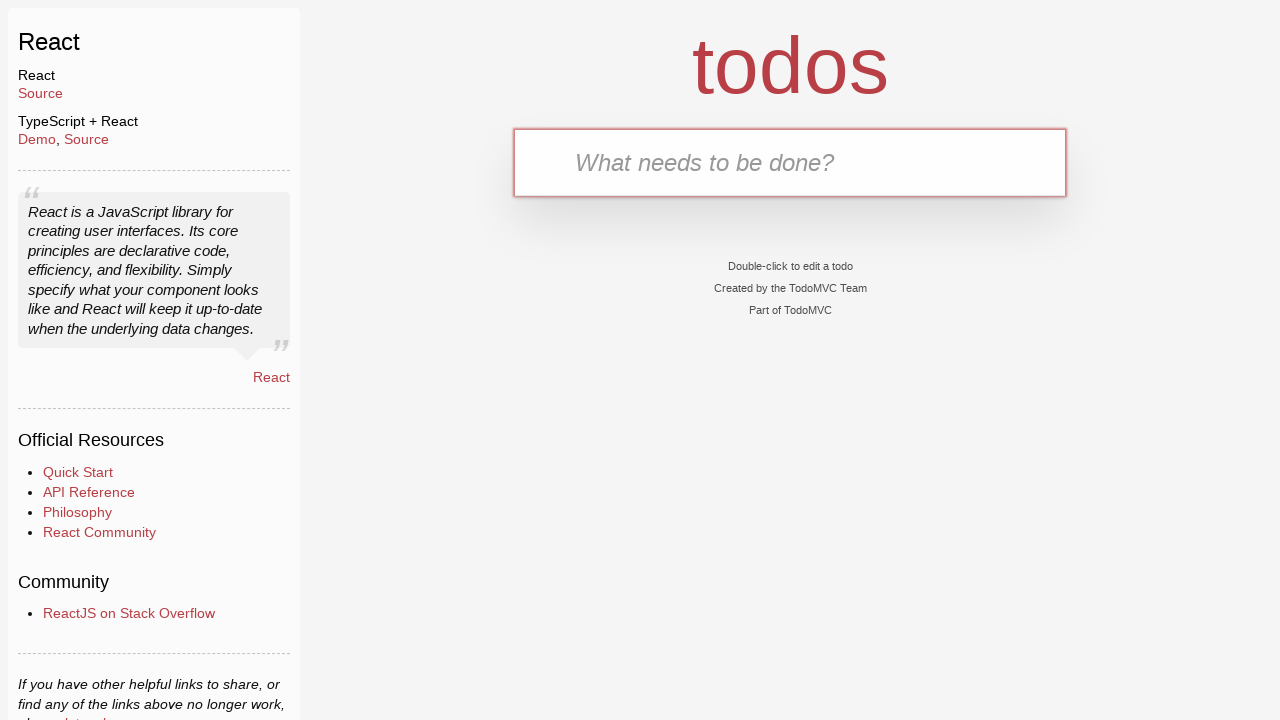

Filled new todo input field with 'Buy Sweets' on .new-todo
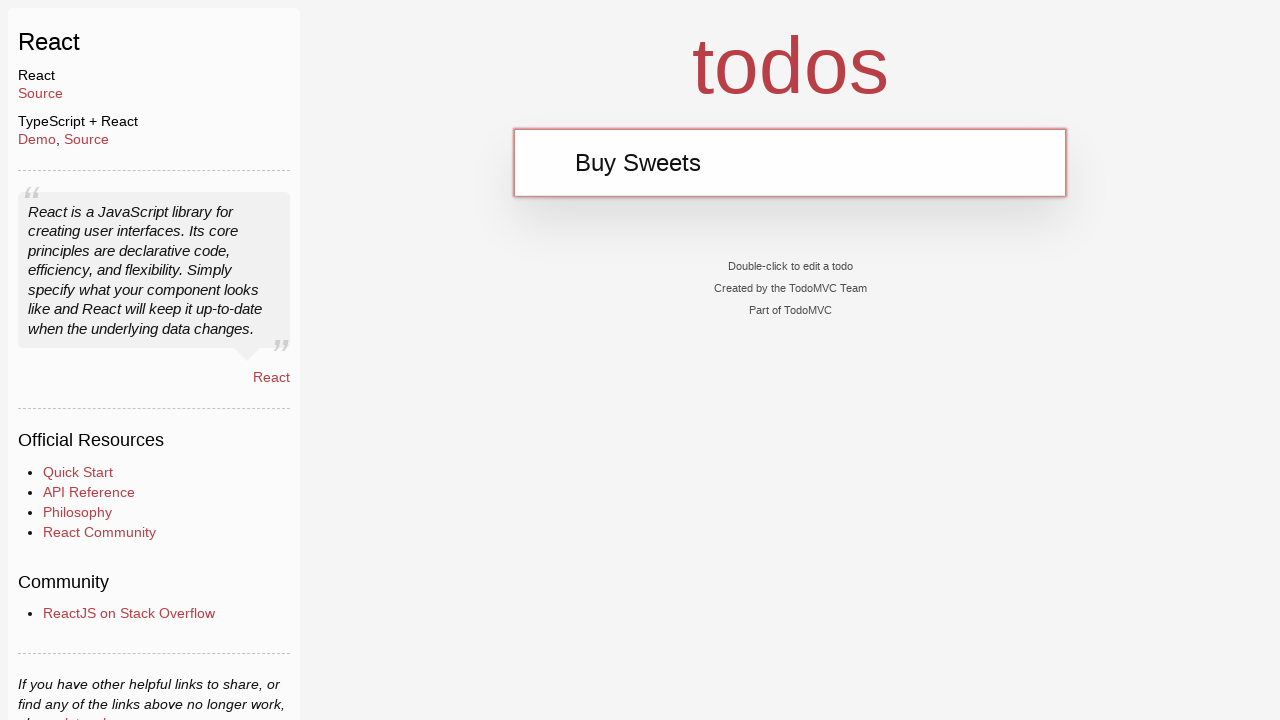

Pressed Enter to submit the new todo item on .new-todo
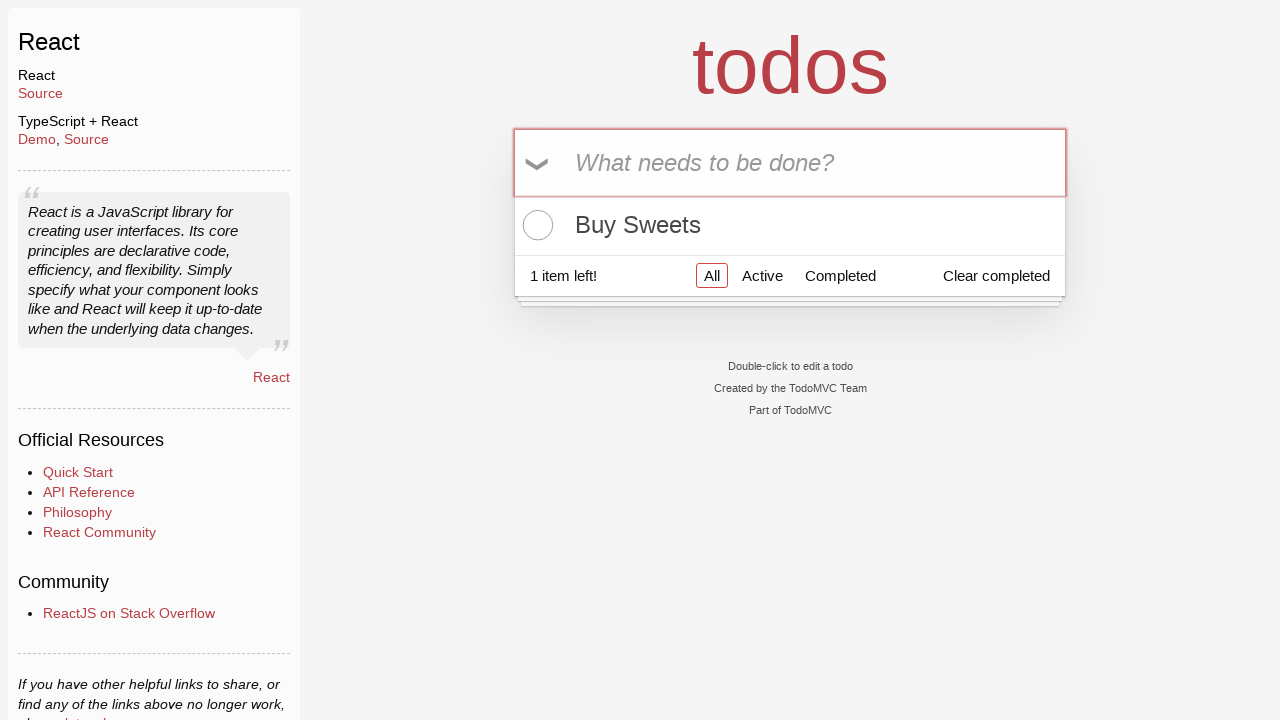

Todo item appeared in the todo list
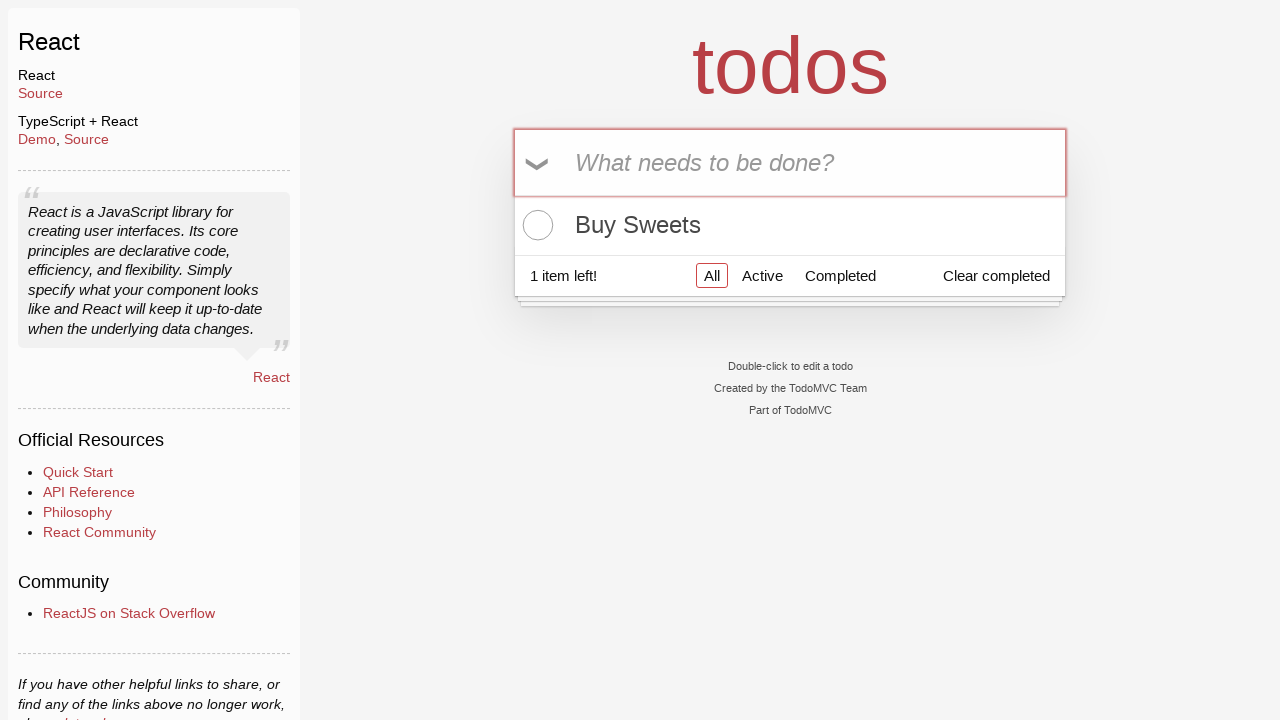

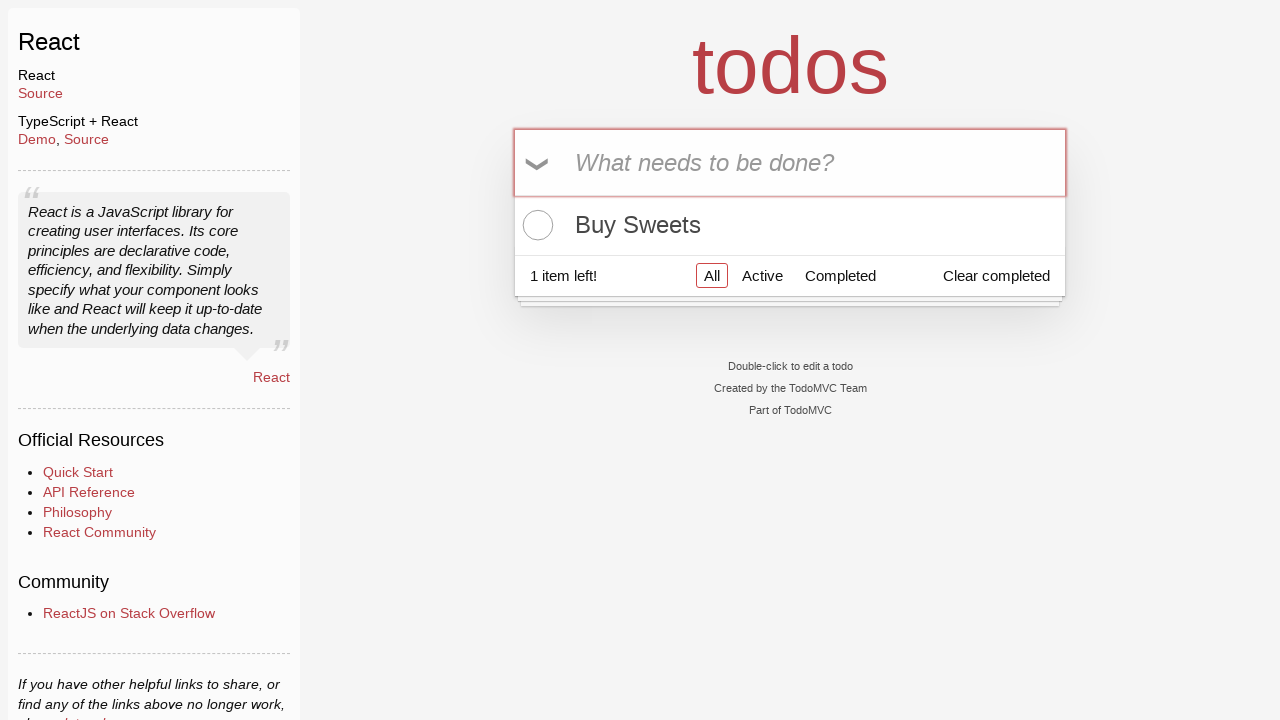